Tests virtual keyboard management by clicking an input field, typing text, using Shift+Arrow to select text, deleting it with Backspace, and typing replacement text.

Starting URL: https://the-internet.herokuapp.com/key_presses

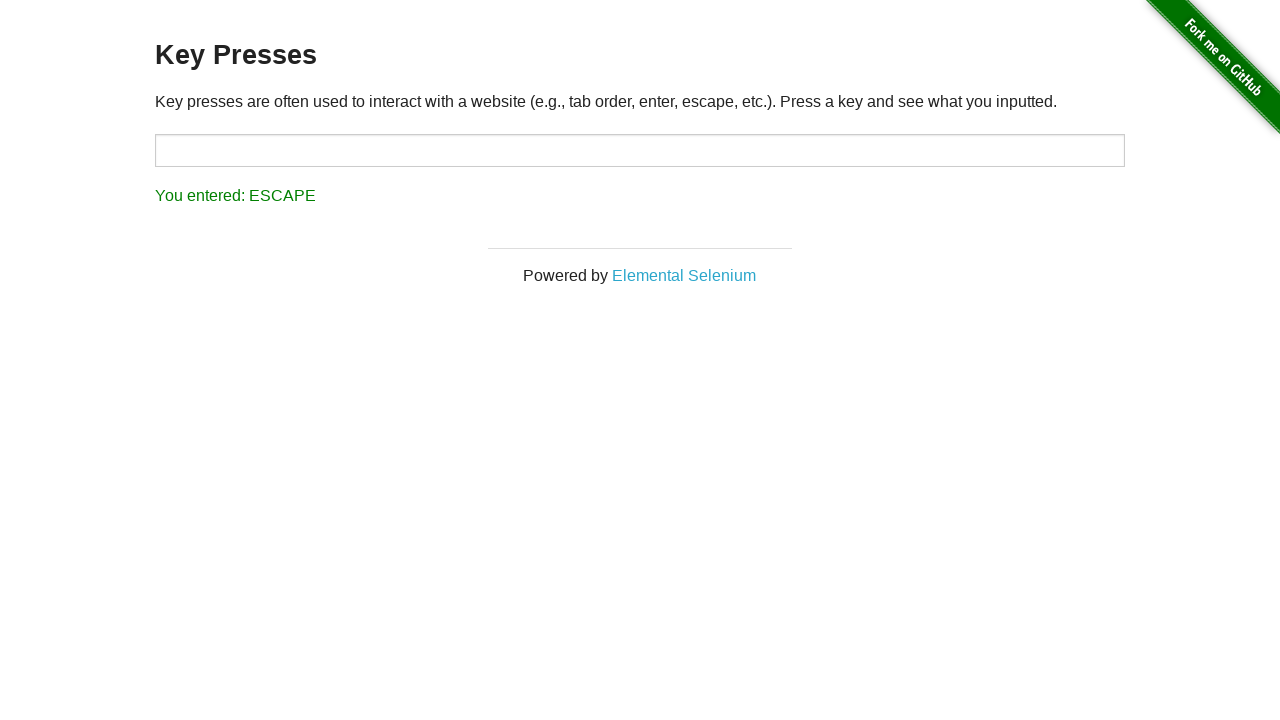

Clicked on the input field at (640, 150) on input
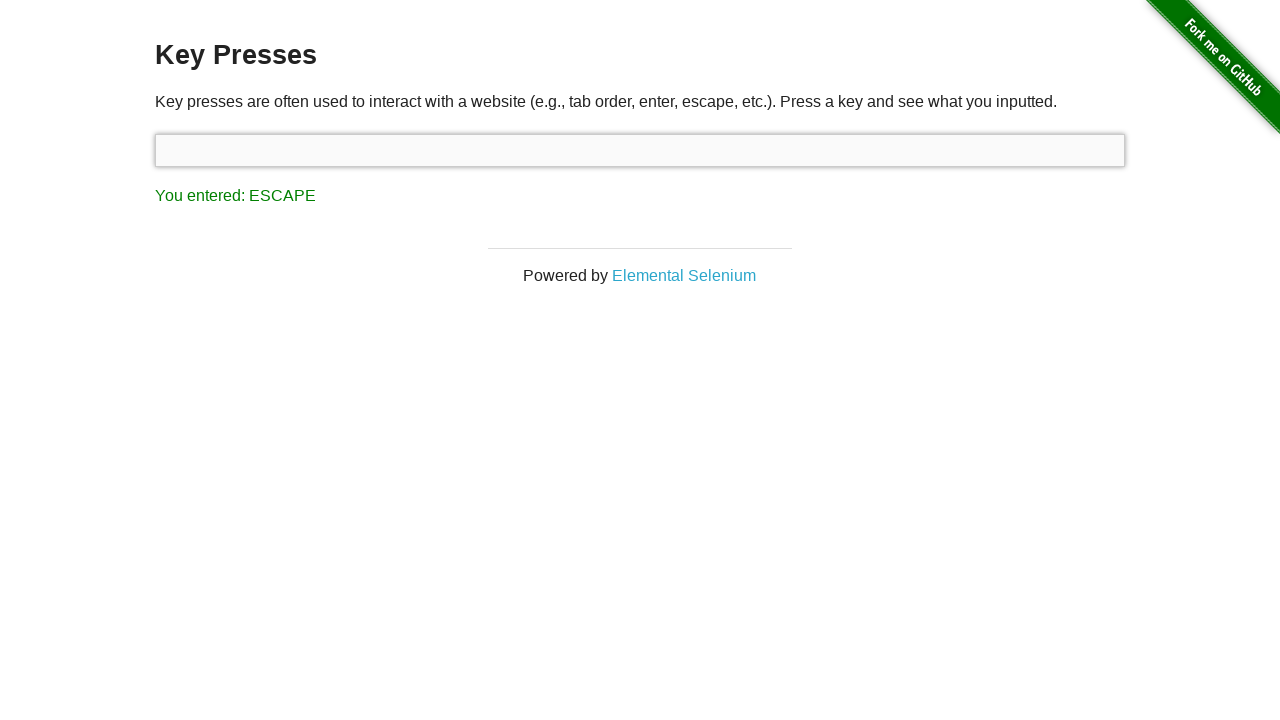

Typed initial text 'one does not simply exit vim'
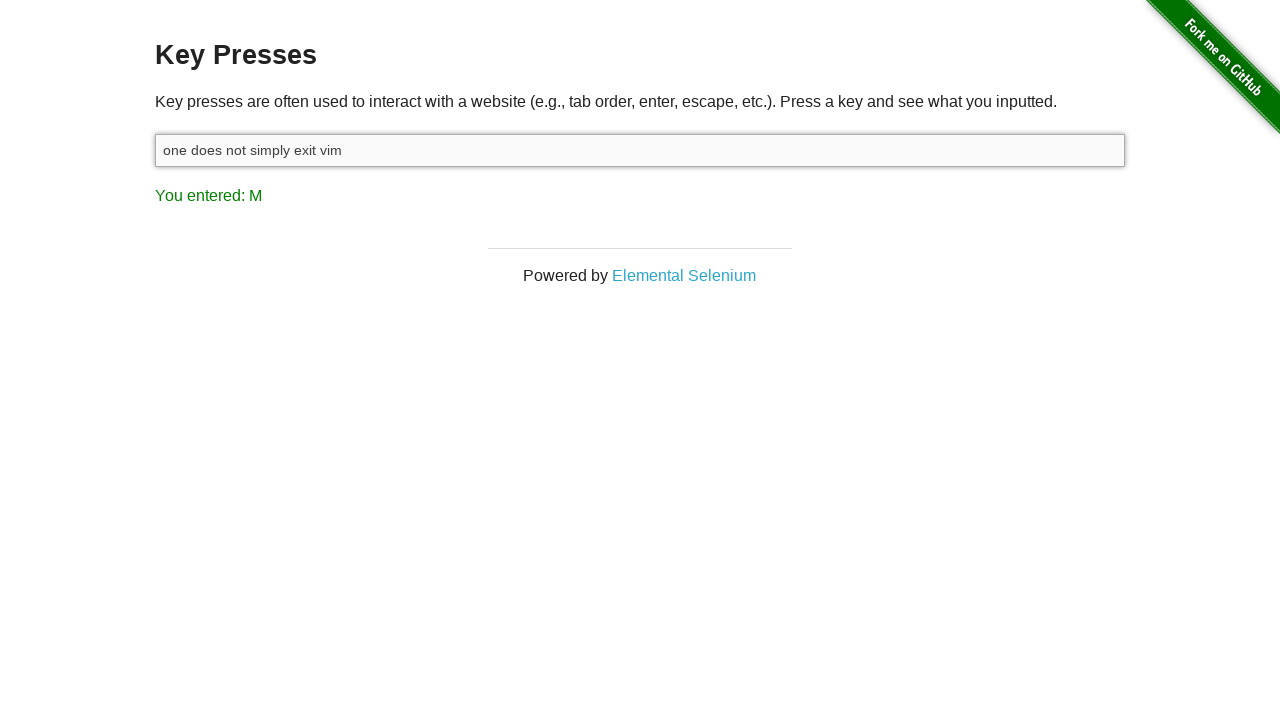

Held Shift key down to start text selection
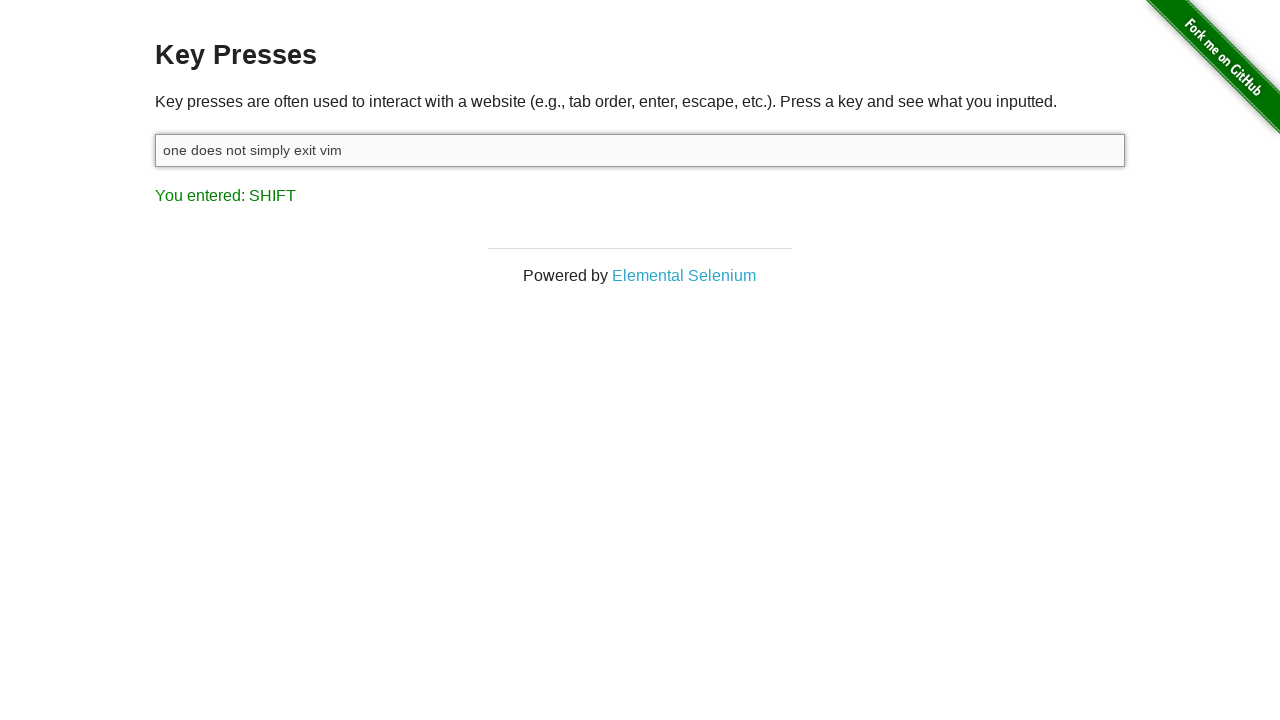

Pressed ArrowLeft while Shift held (iteration 1 of 9)
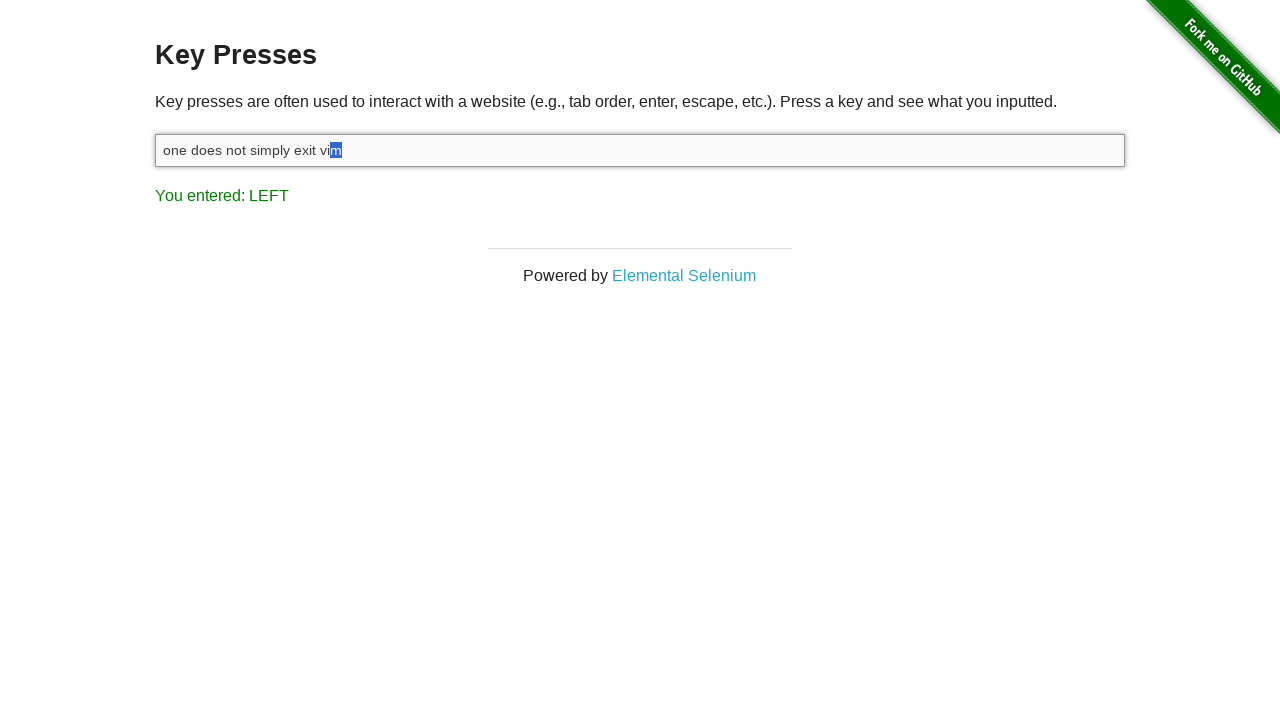

Pressed ArrowLeft while Shift held (iteration 2 of 9)
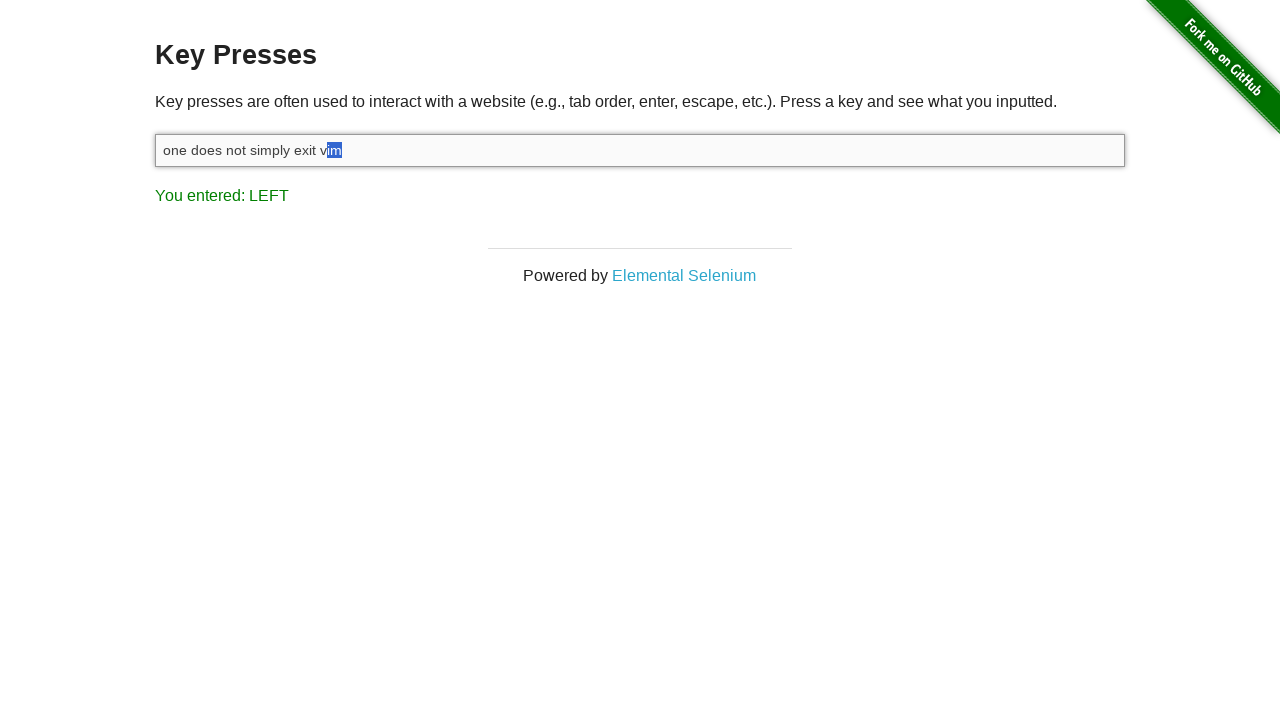

Pressed ArrowLeft while Shift held (iteration 3 of 9)
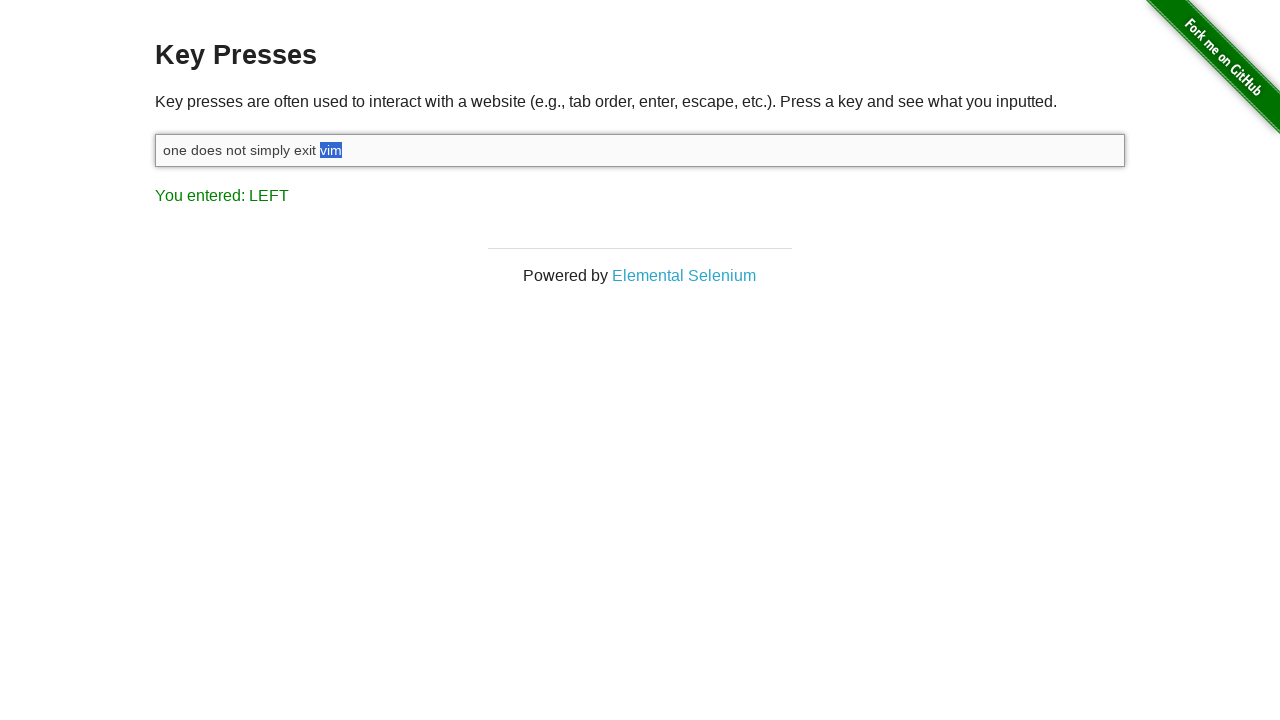

Pressed ArrowLeft while Shift held (iteration 4 of 9)
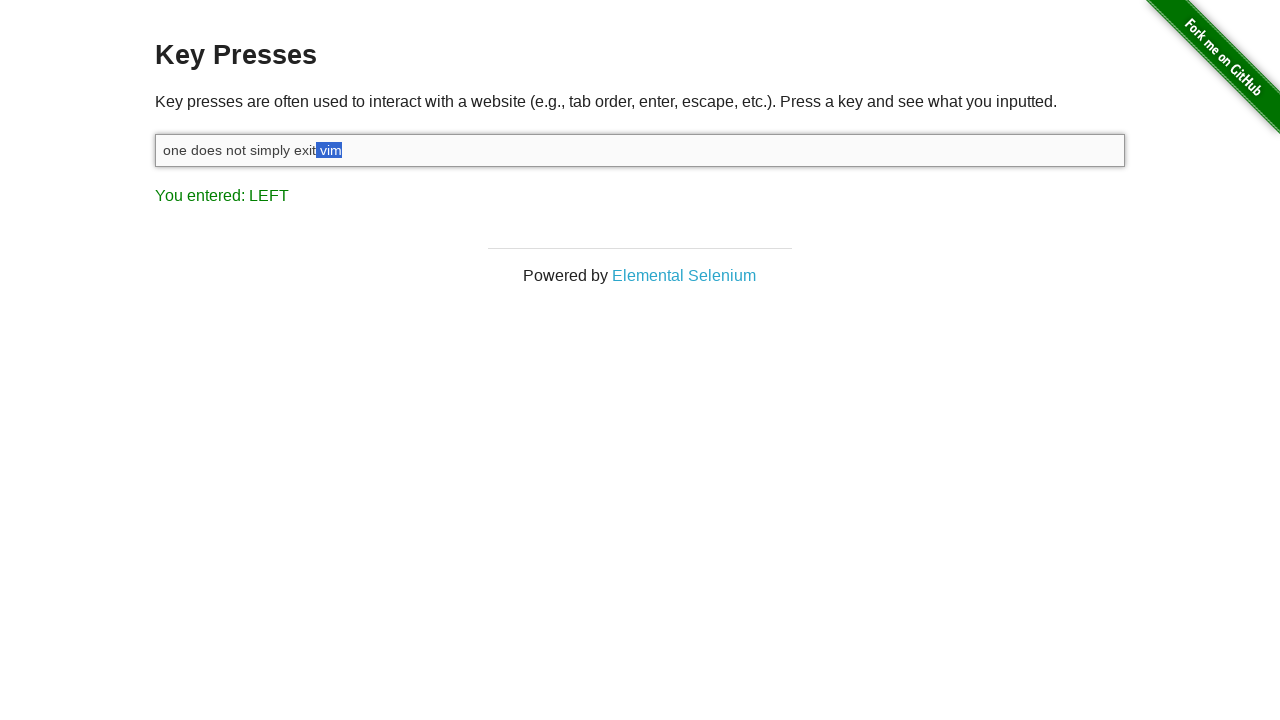

Pressed ArrowLeft while Shift held (iteration 5 of 9)
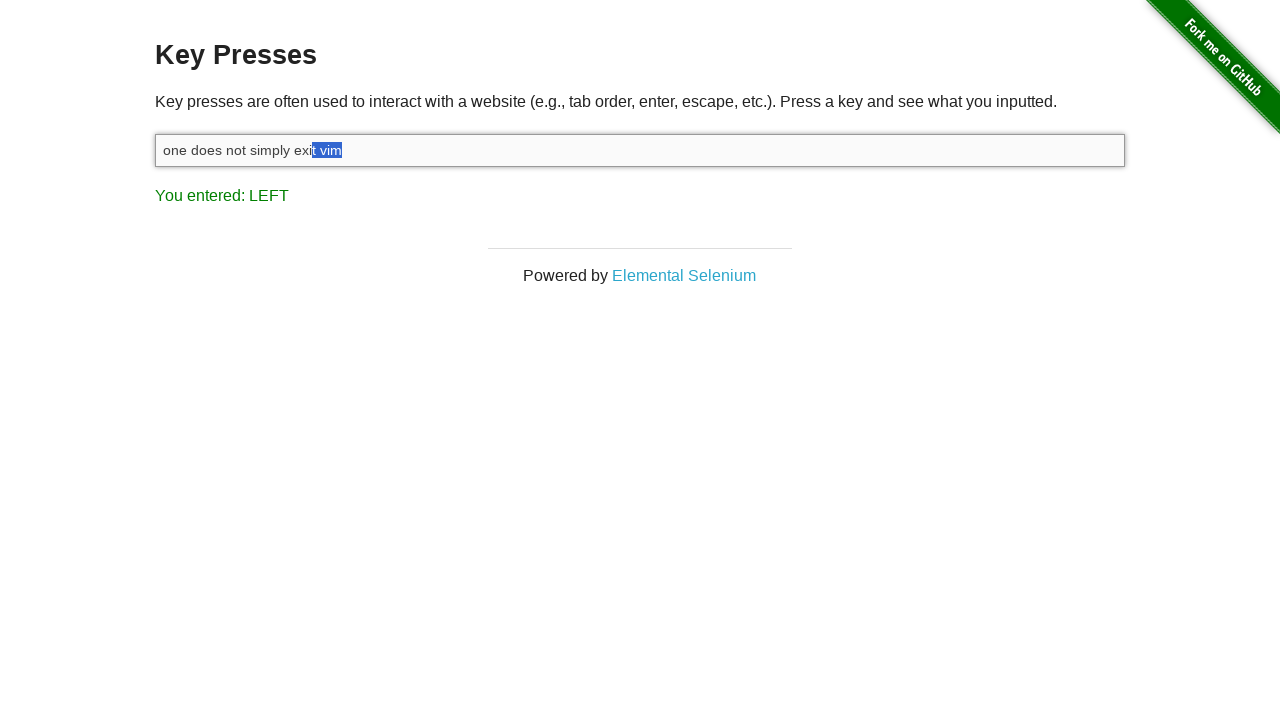

Pressed ArrowLeft while Shift held (iteration 6 of 9)
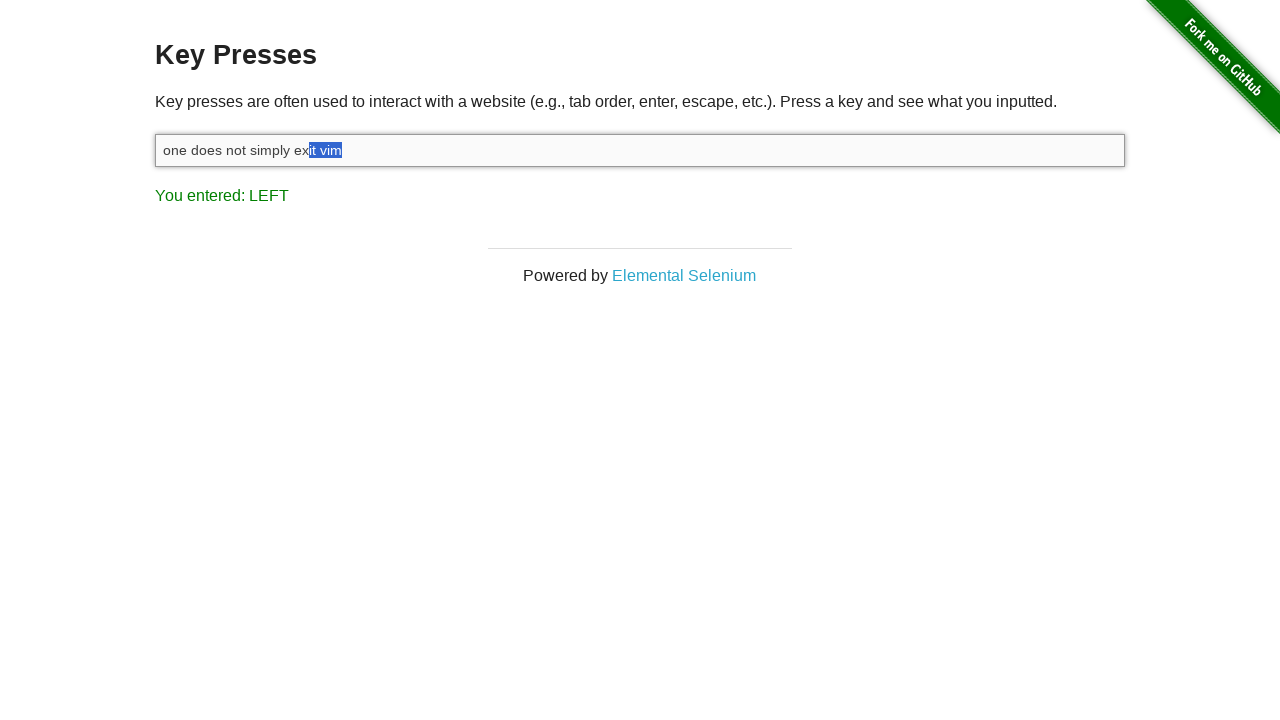

Pressed ArrowLeft while Shift held (iteration 7 of 9)
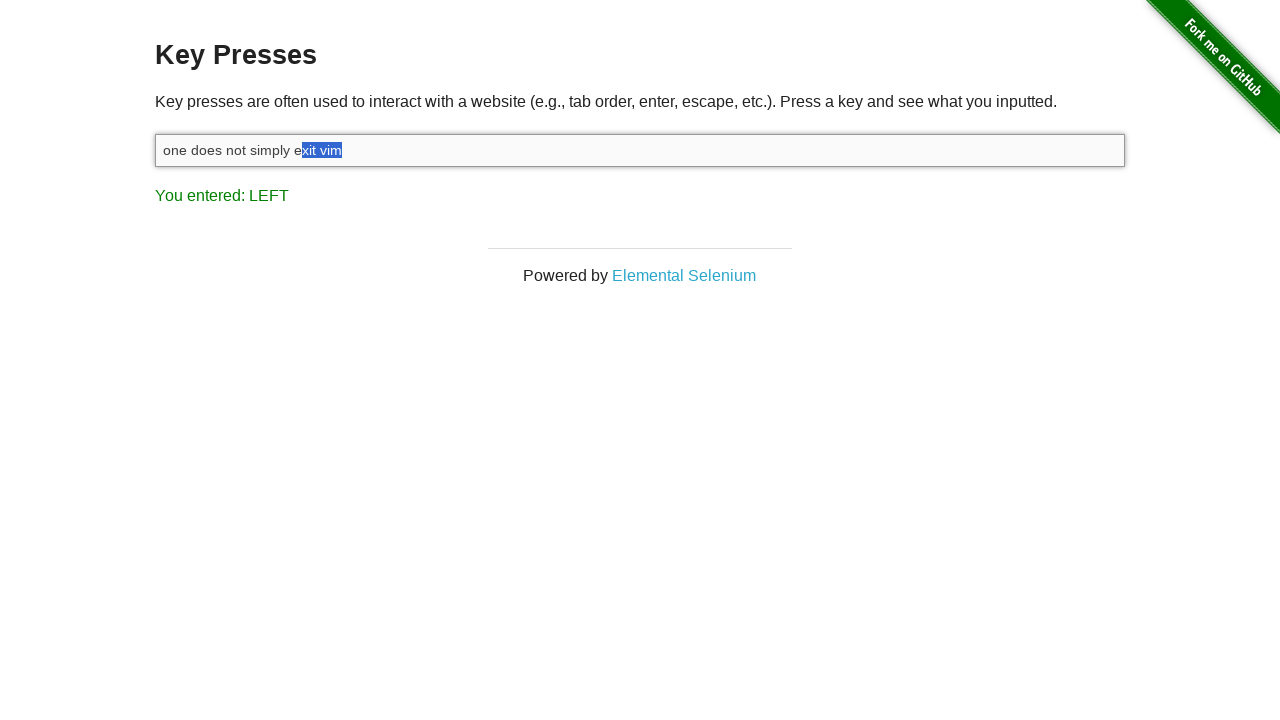

Pressed ArrowLeft while Shift held (iteration 8 of 9)
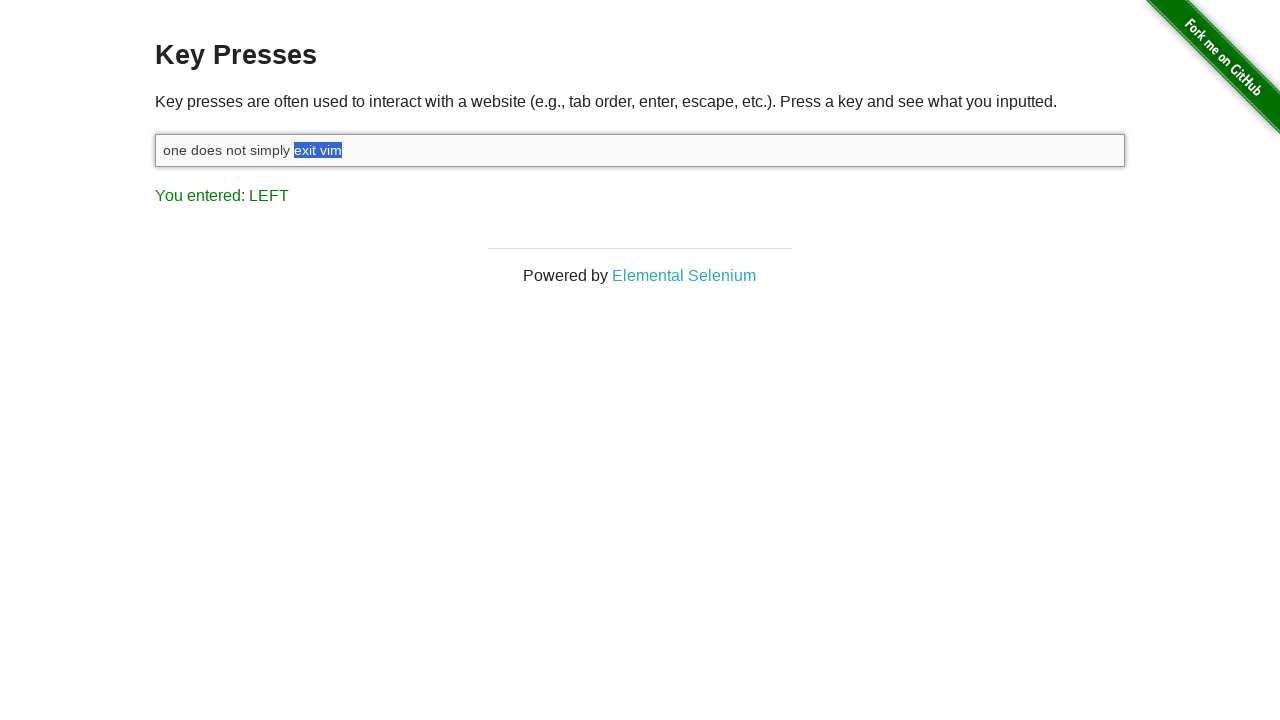

Pressed ArrowLeft while Shift held (iteration 9 of 9)
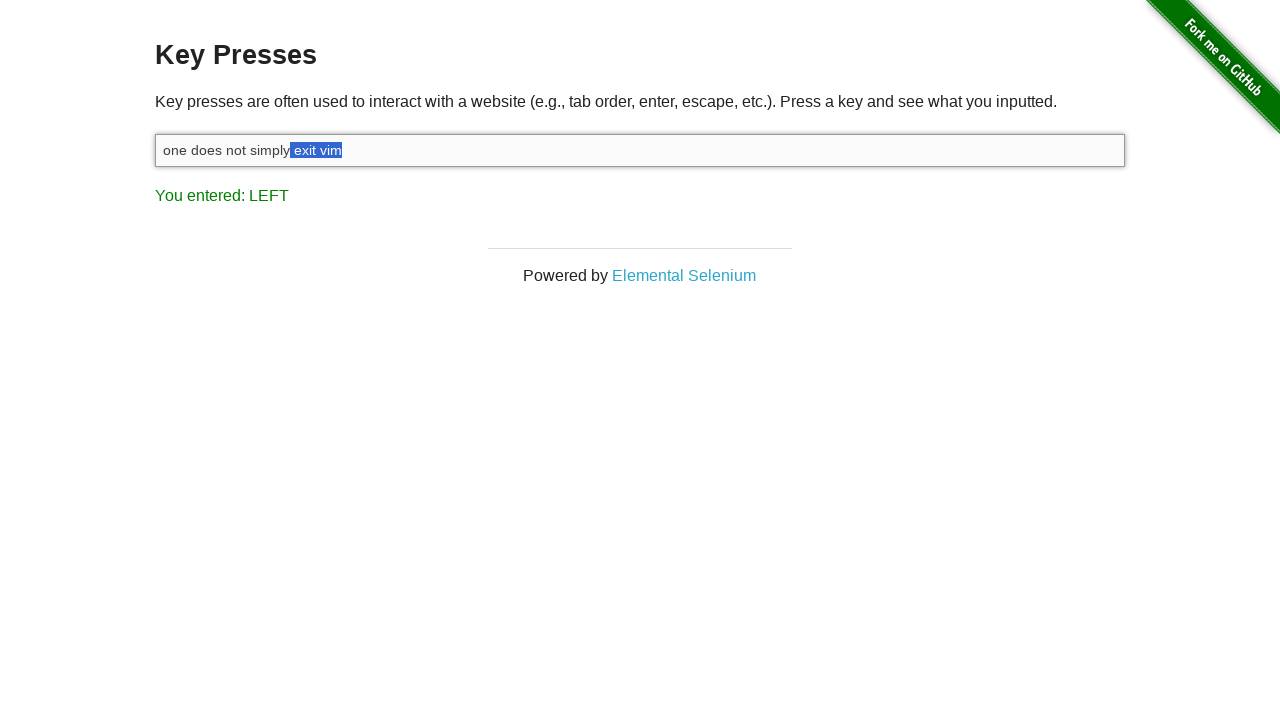

Released Shift key to complete text selection
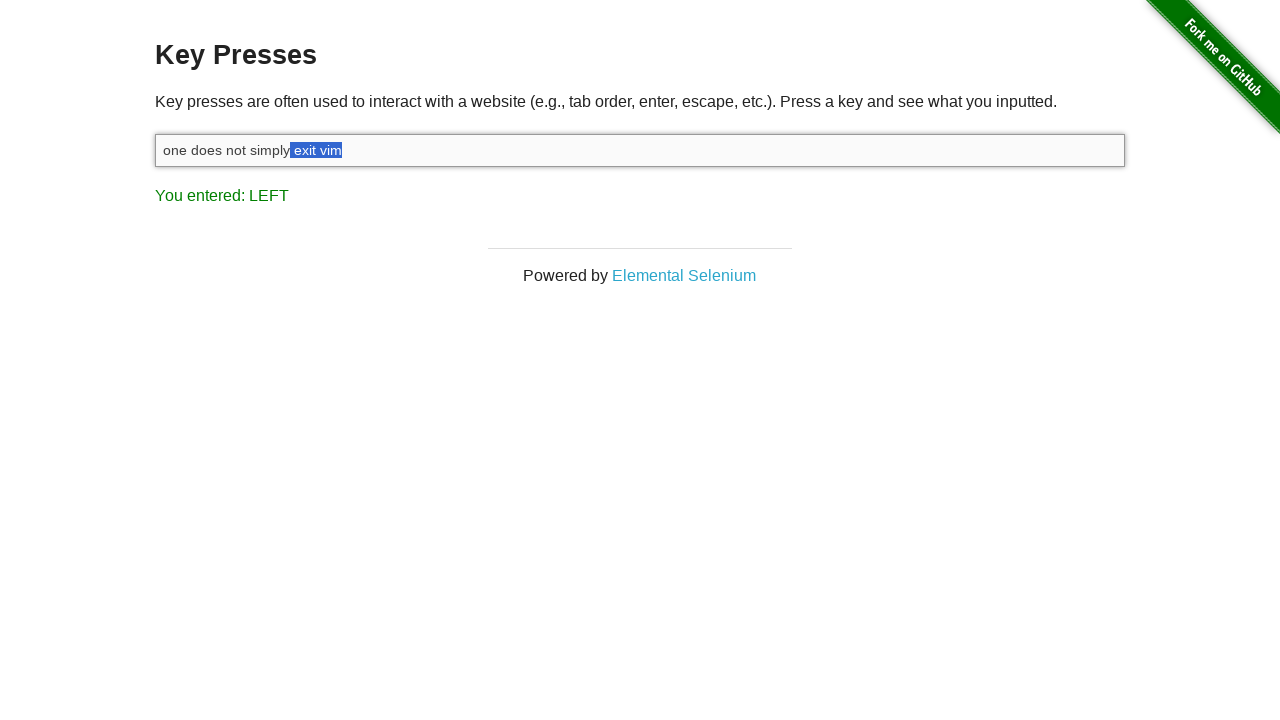

Pressed Backspace to delete selected text ' exit vim'
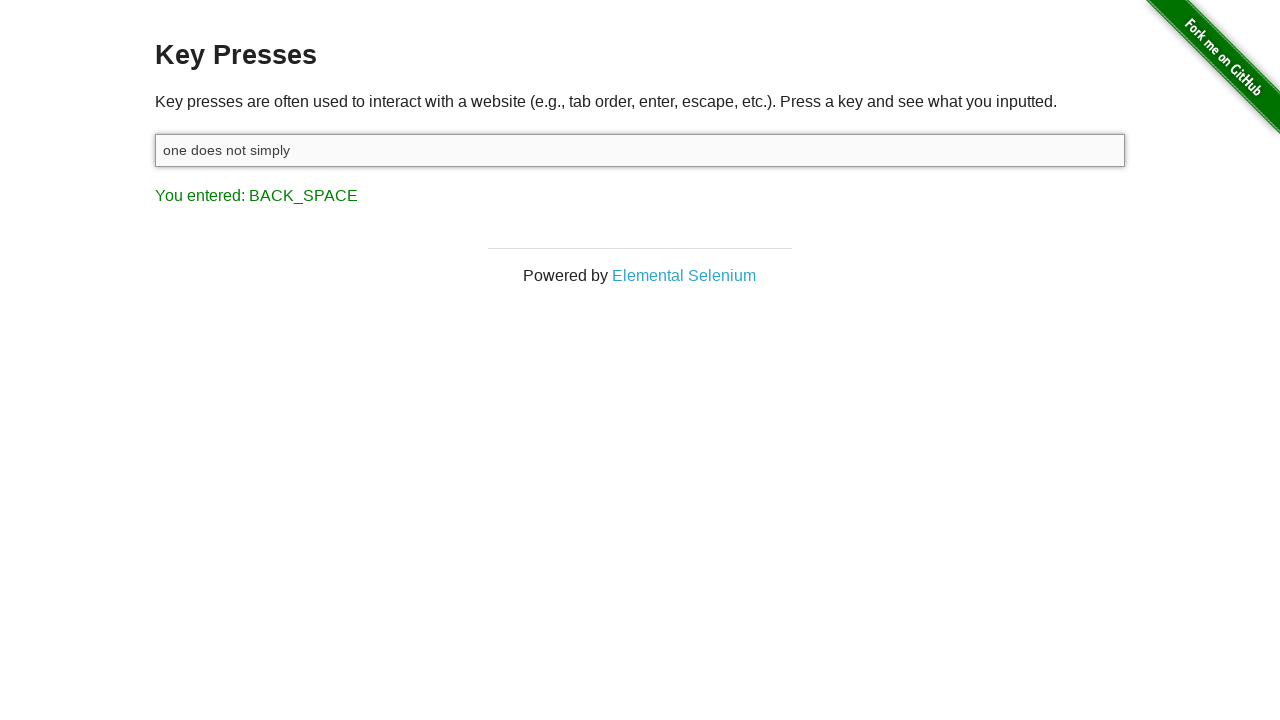

Typed replacement text ' walk into Mordor'
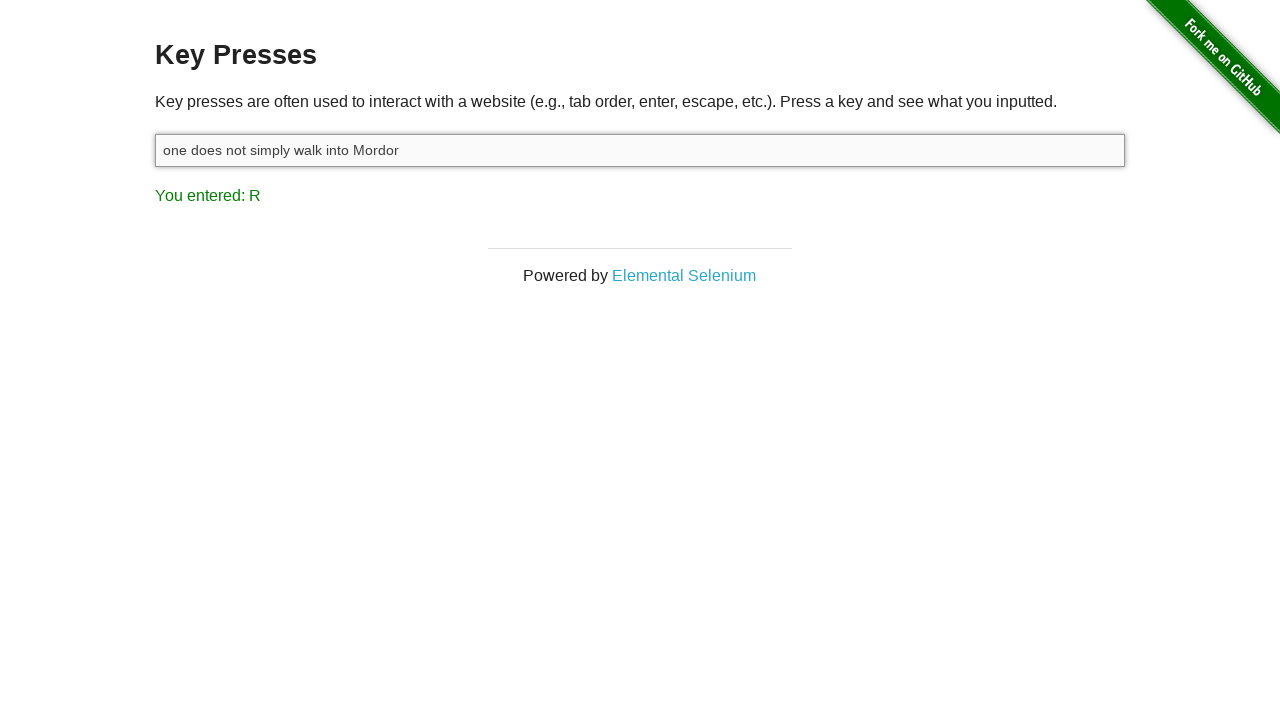

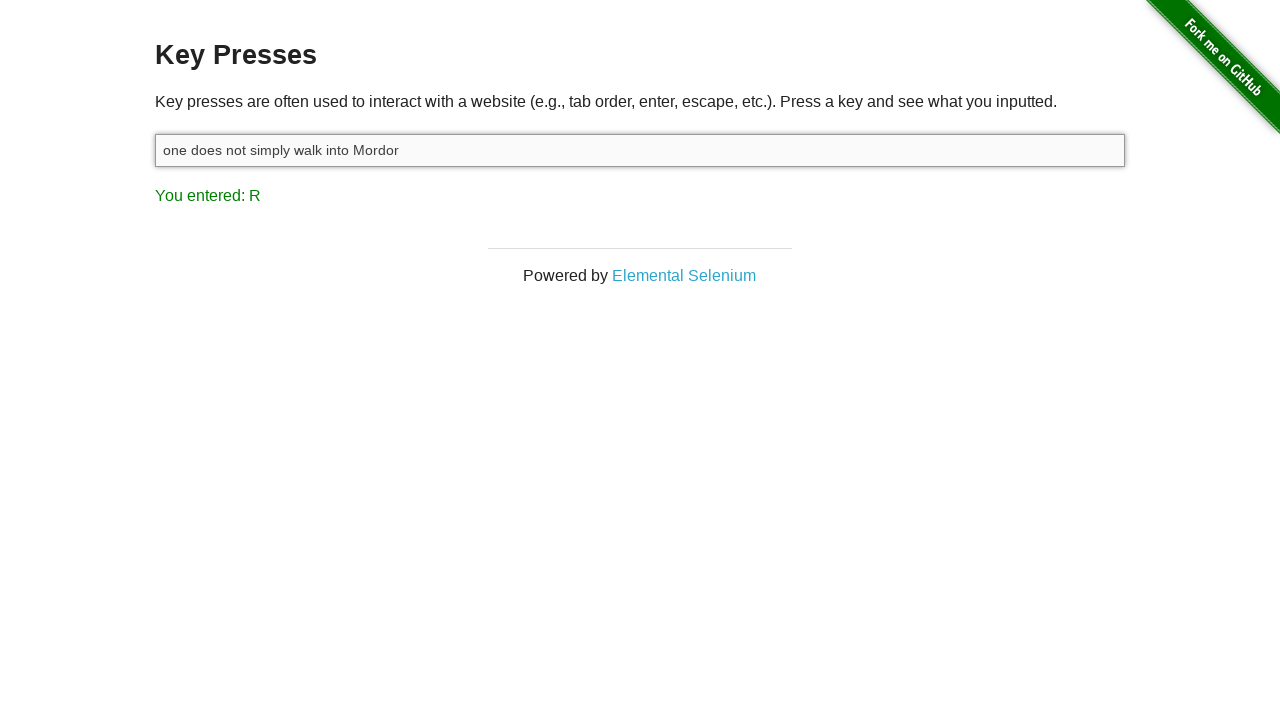